Navigates to the Dynamic Properties page using the side menu on DemoQA Elements section

Starting URL: https://demoqa.com/elements

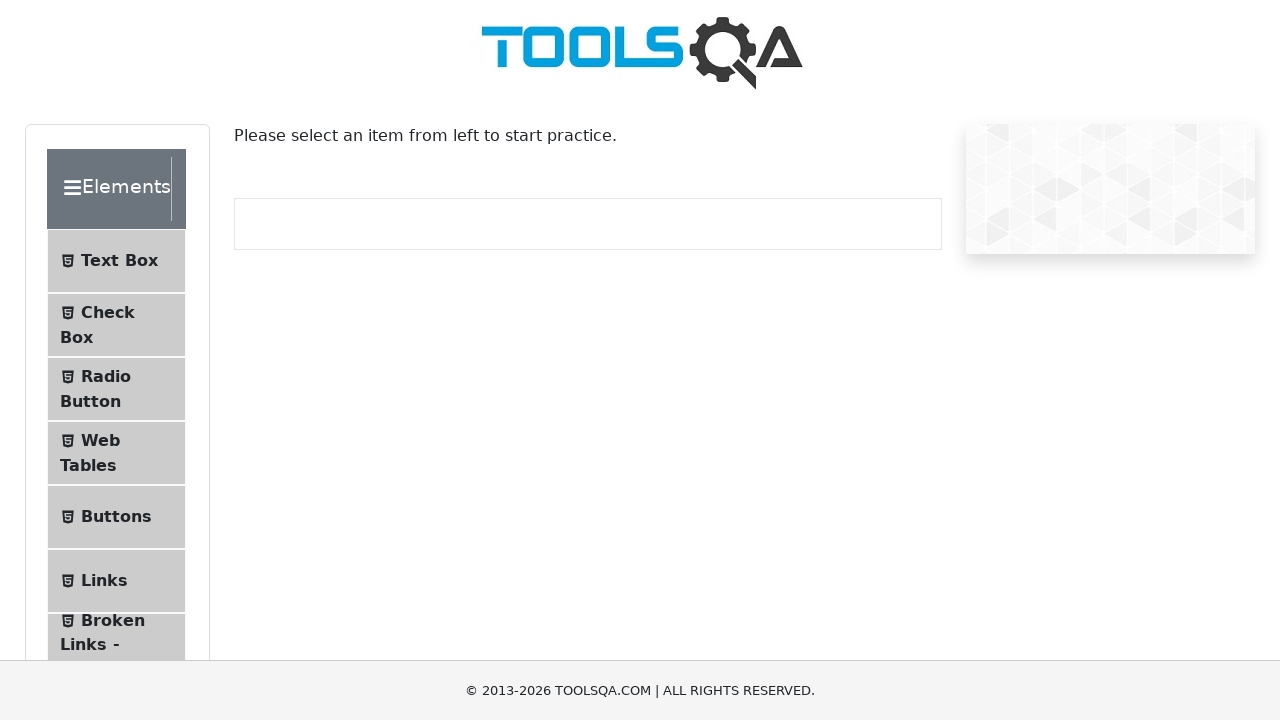

Clicked on Dynamic Properties in the side menu at (119, 348) on text=Dynamic Properties
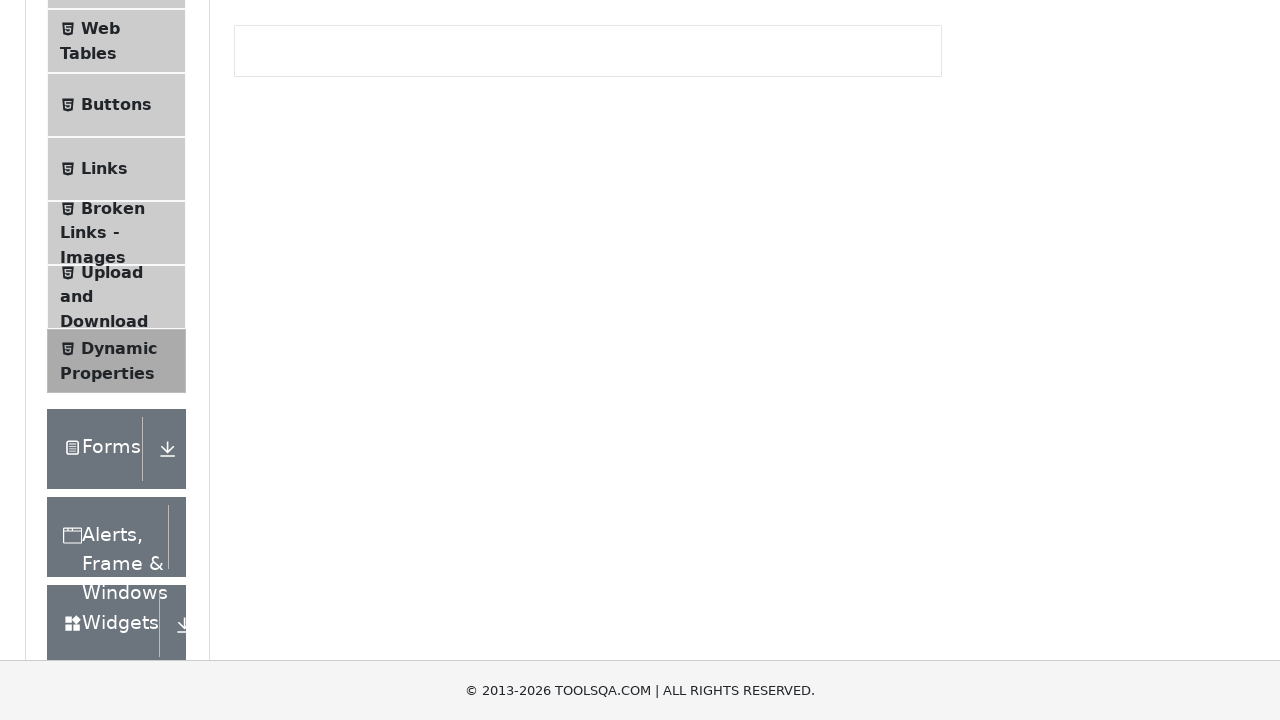

Dynamic Properties page loaded - heading verified
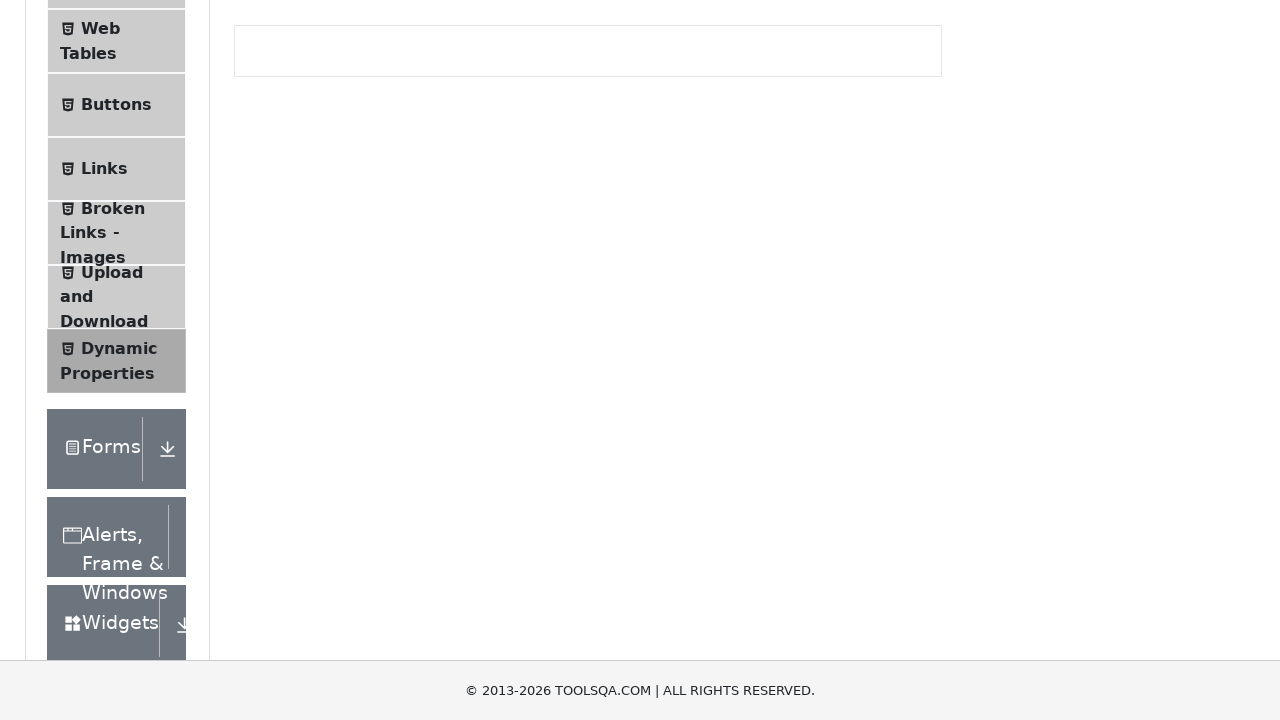

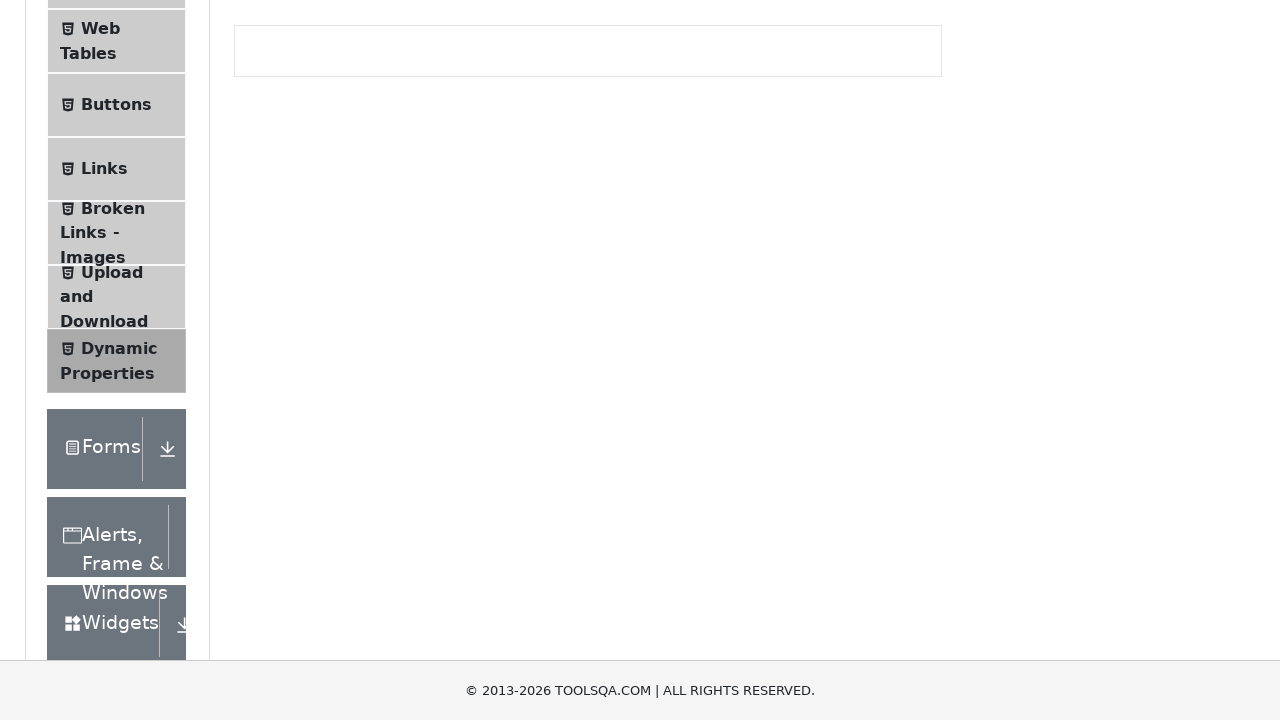